Visits Mars news page and waits for the news list content to load

Starting URL: https://data-class-mars.s3.amazonaws.com/Mars/index.html

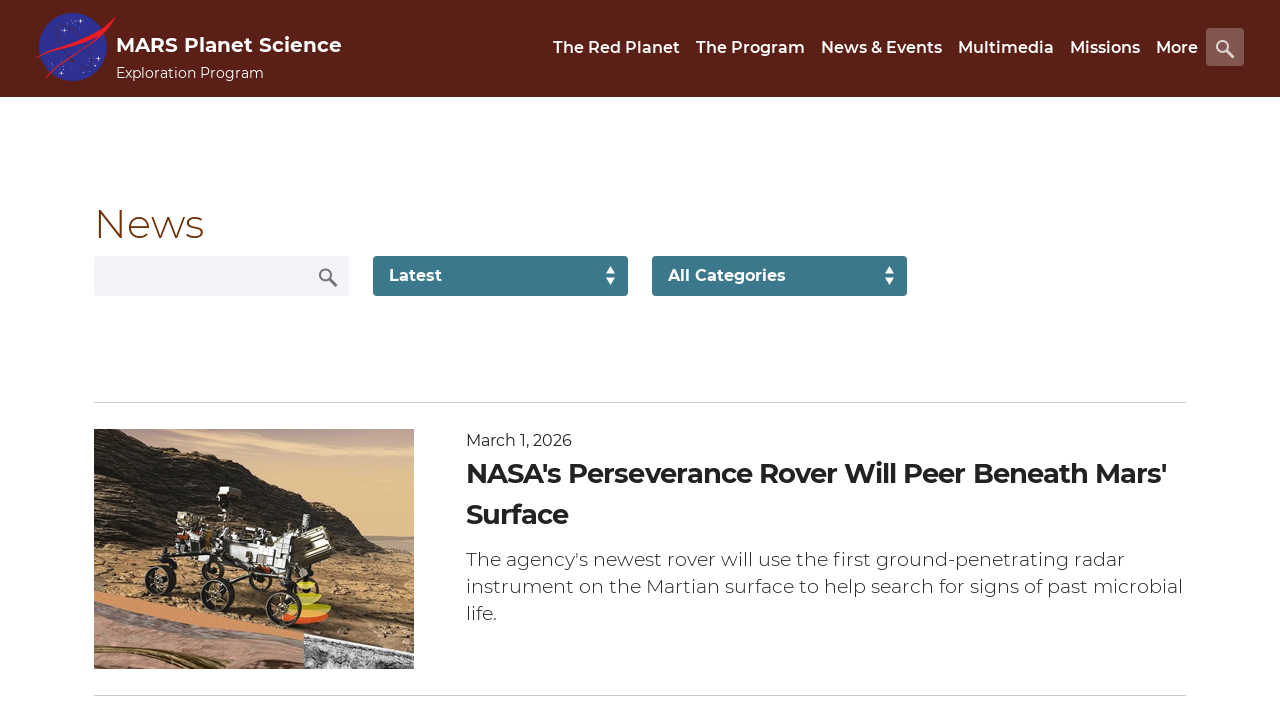

Navigated to Mars news page
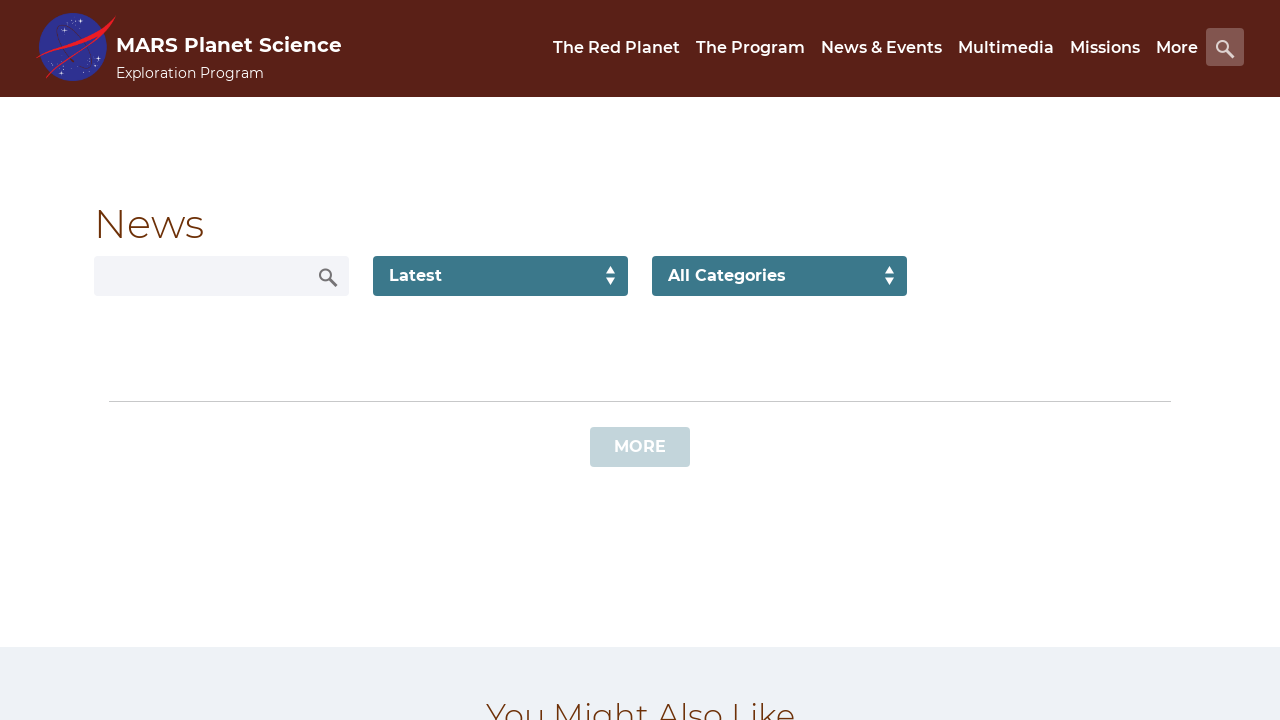

Mars news list content loaded
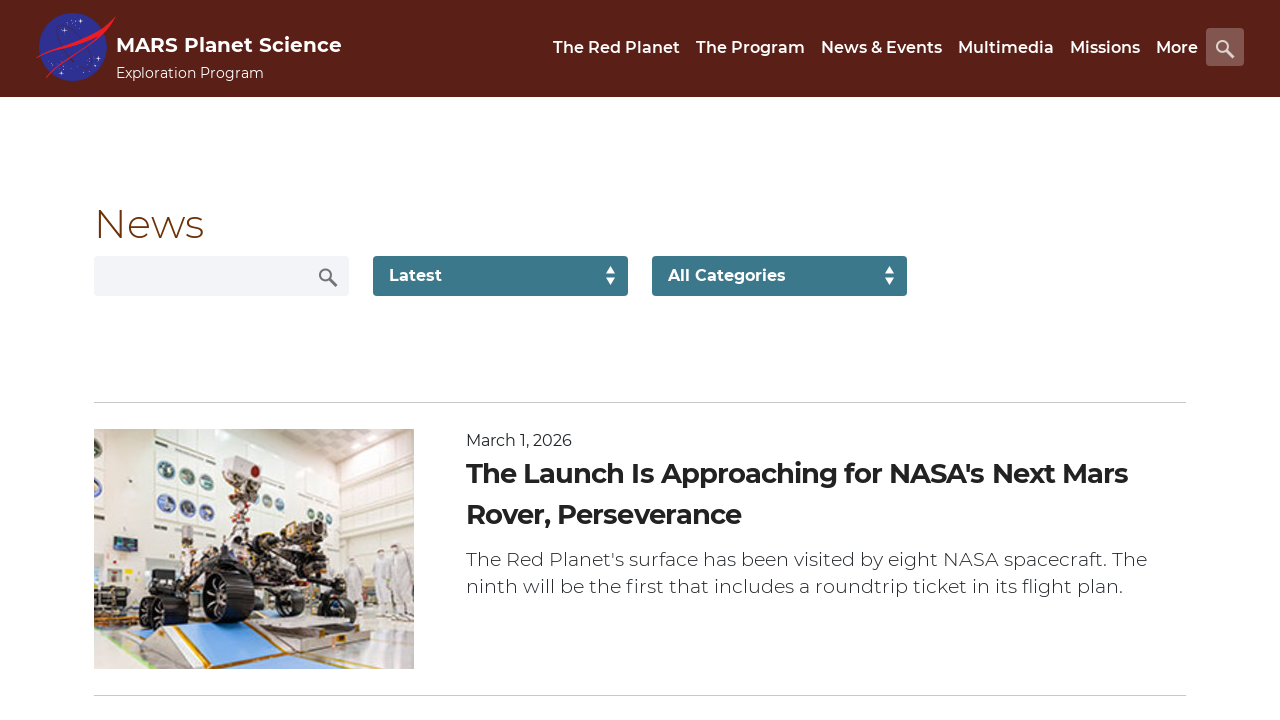

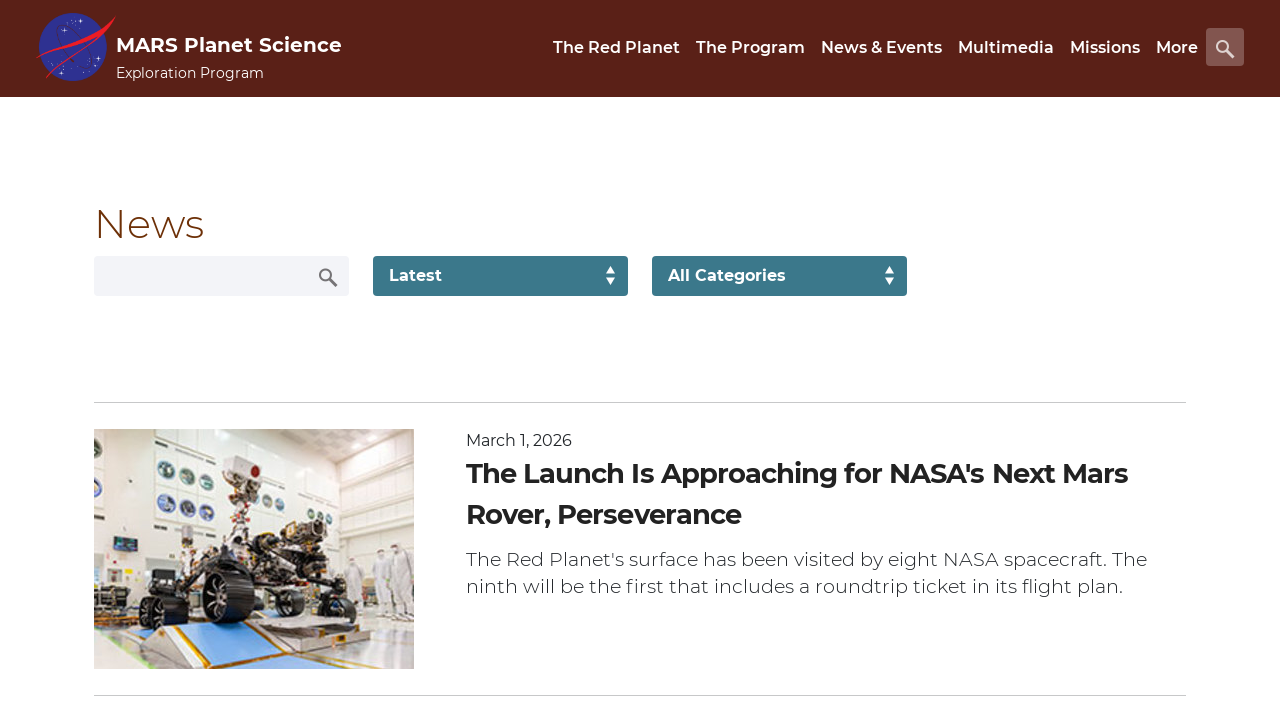